Tests the search functionality on python.org by entering "pycon" as a search query and verifying results are returned.

Starting URL: http://www.python.org

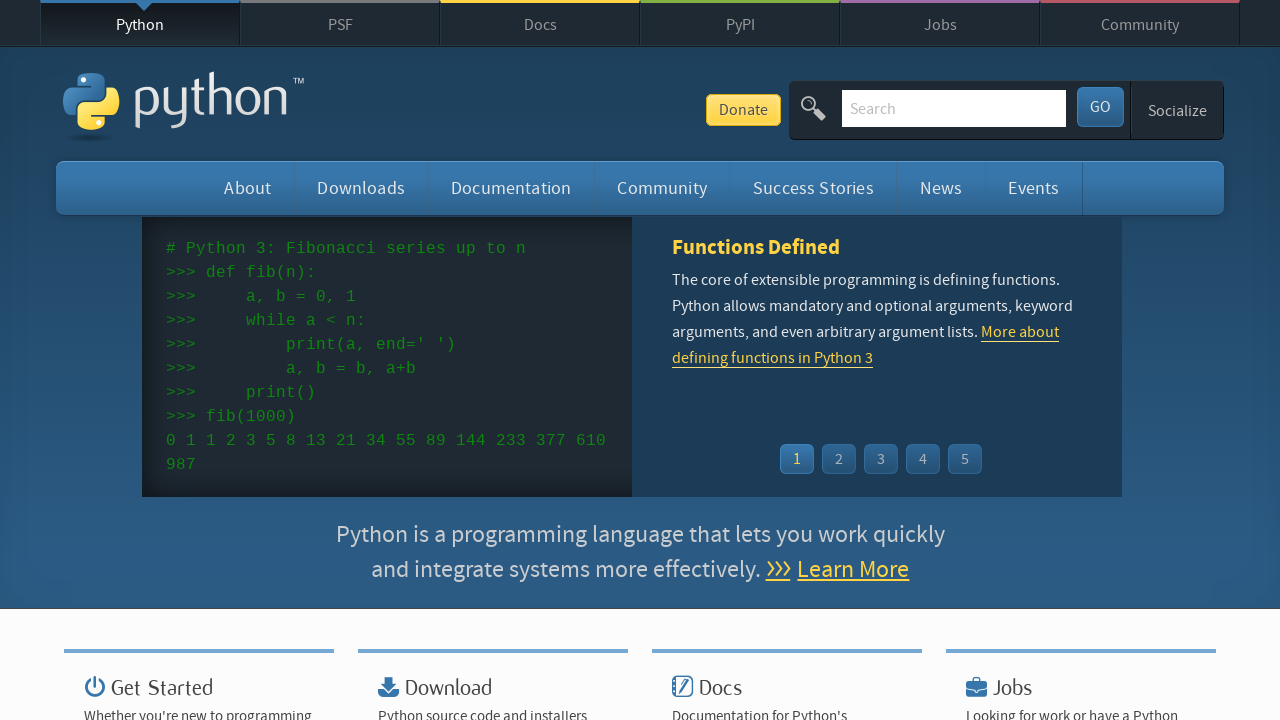

Verified 'Python' is in page title
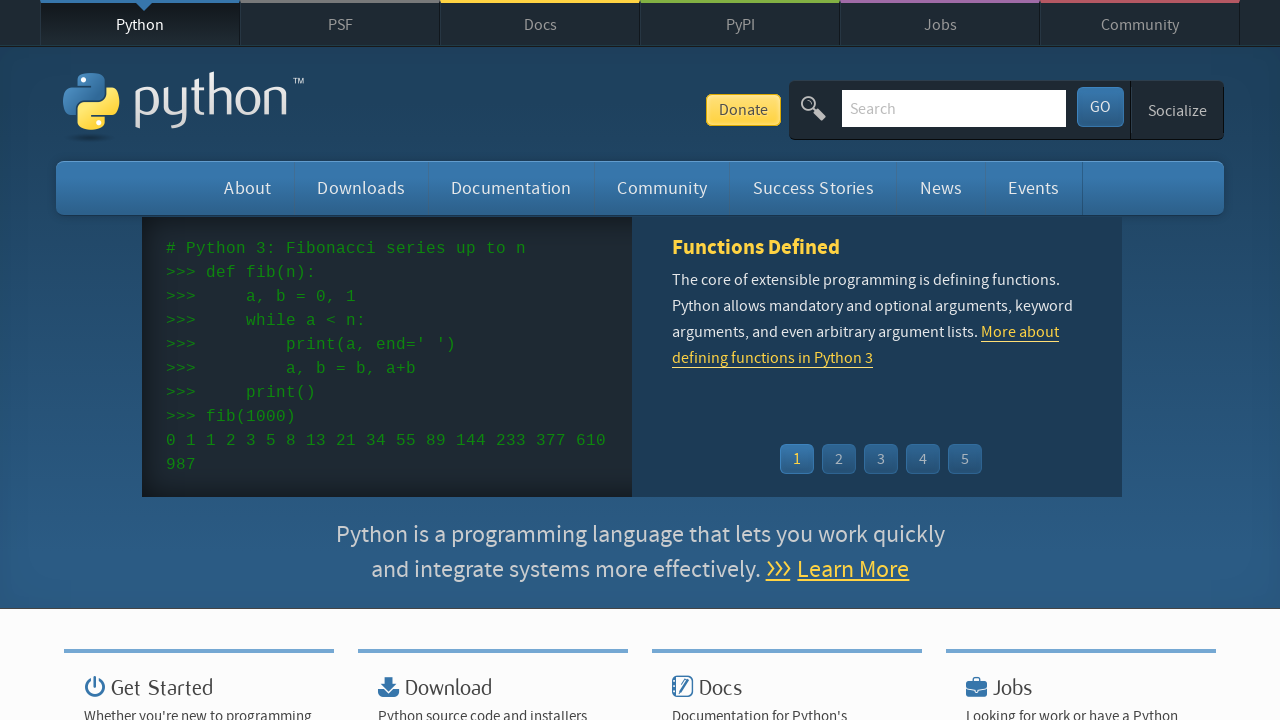

Filled search box with 'pycon' query on input[name='q']
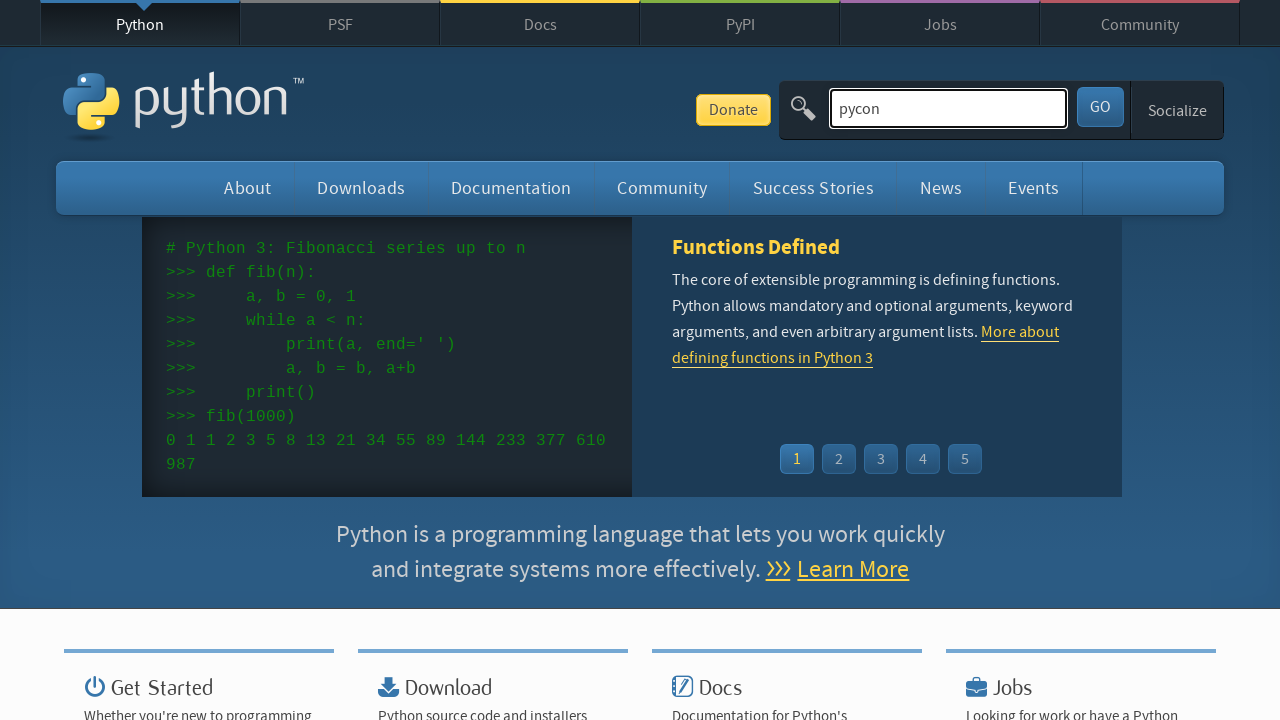

Pressed Enter to submit search query on input[name='q']
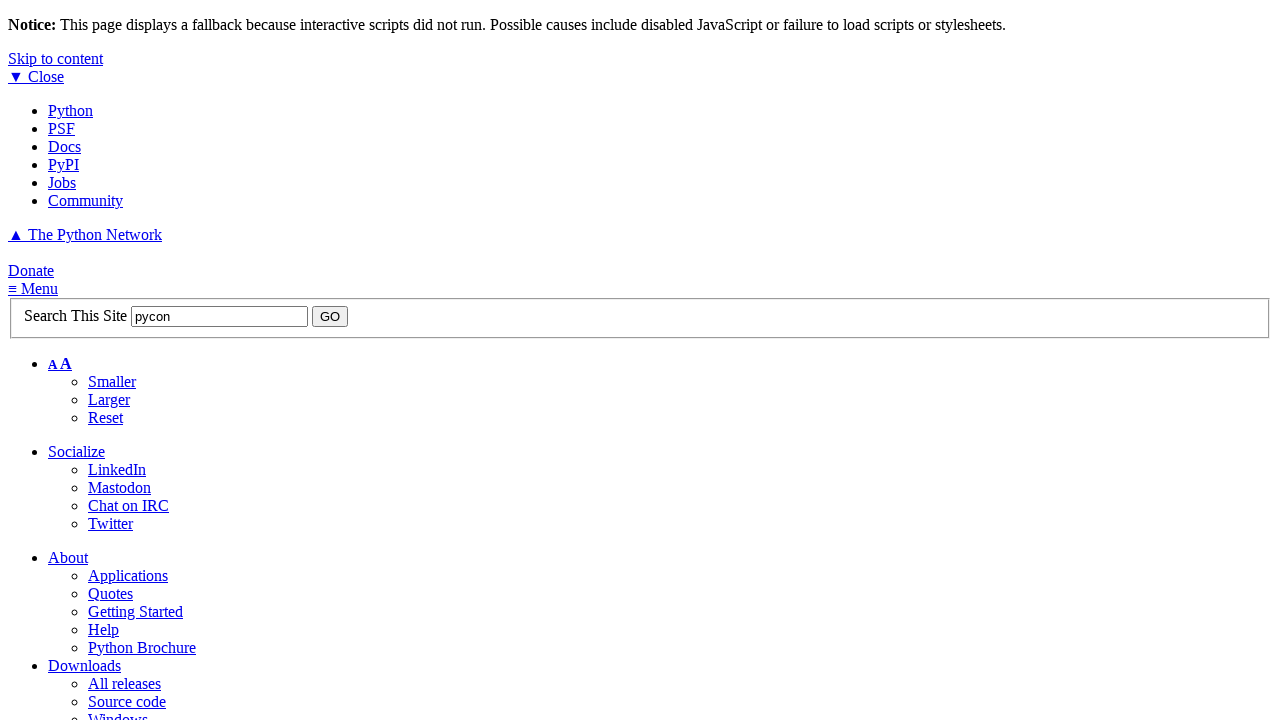

Waited for network idle after search submission
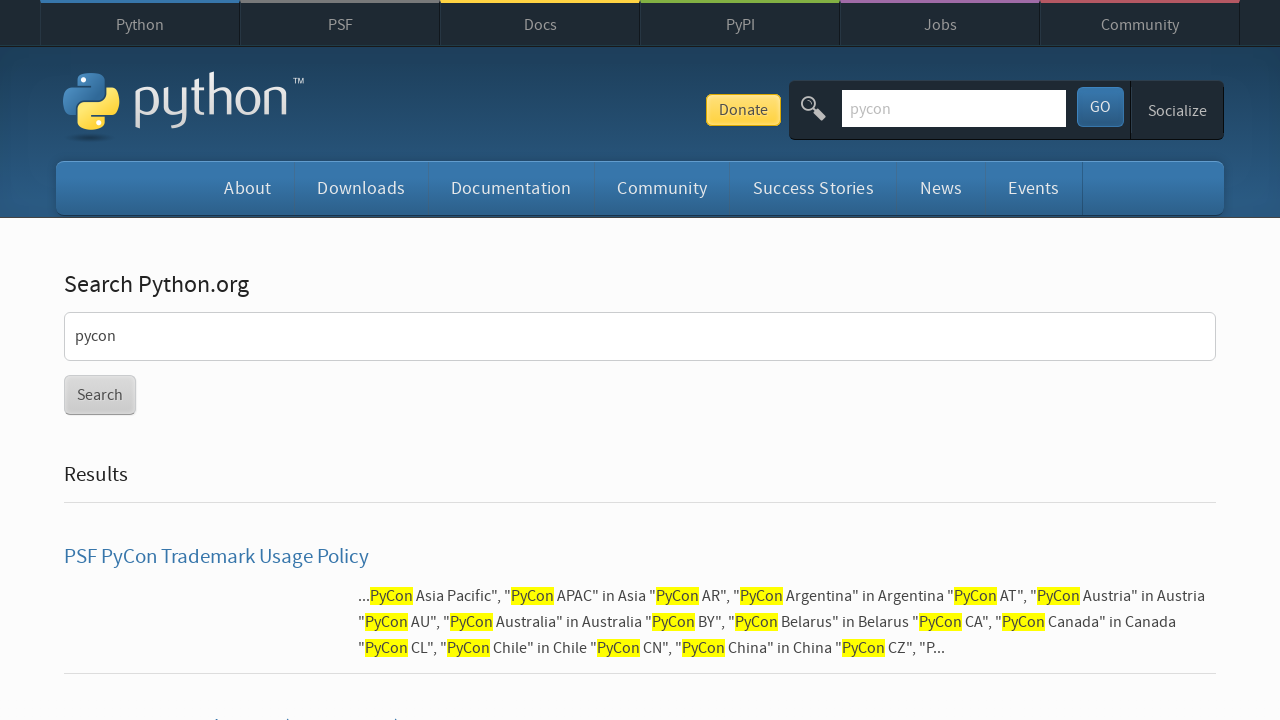

Verified search results were returned for 'pycon'
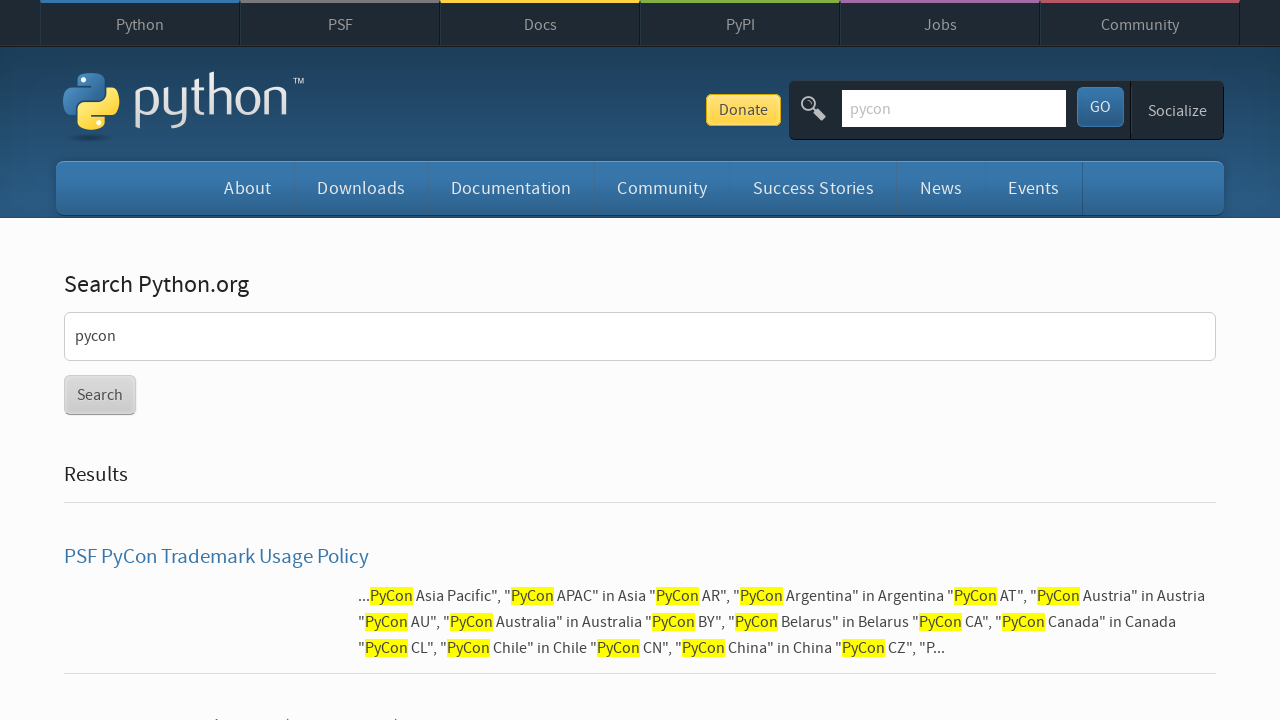

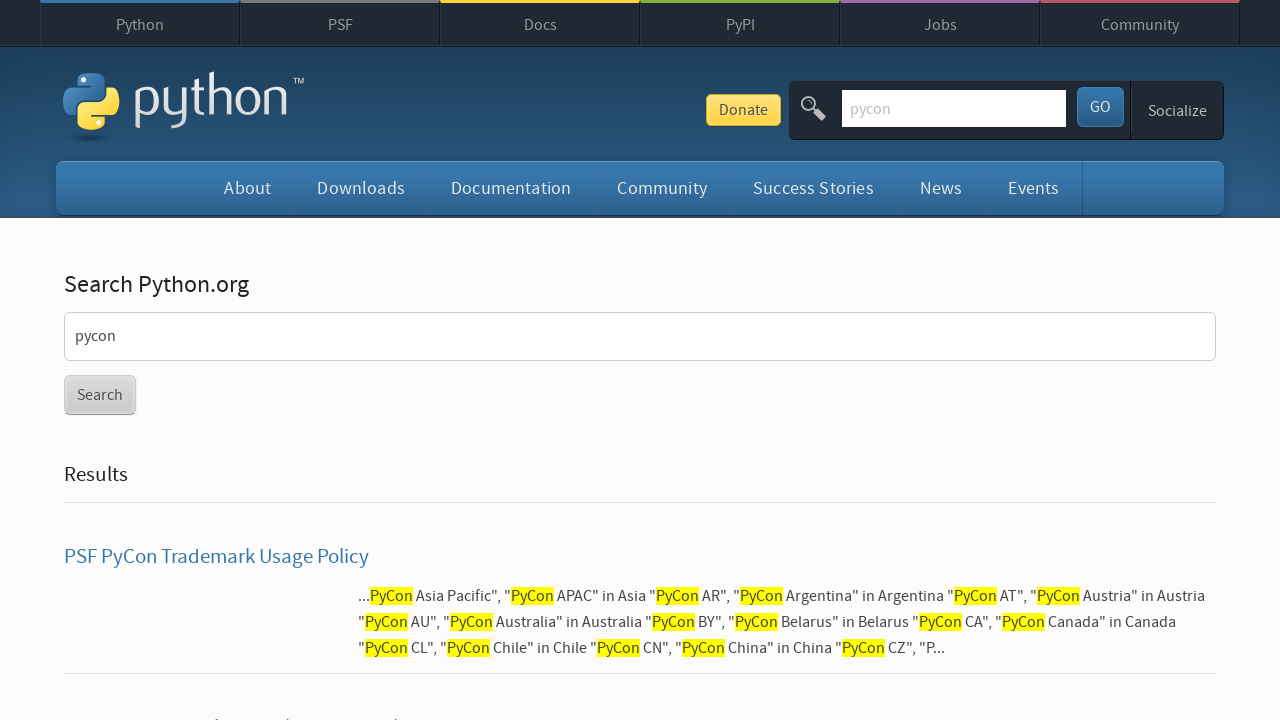